Fills out a text box form with user information and submits it, then verifies the output displays the entered data

Starting URL: https://demoqa.com/text-box

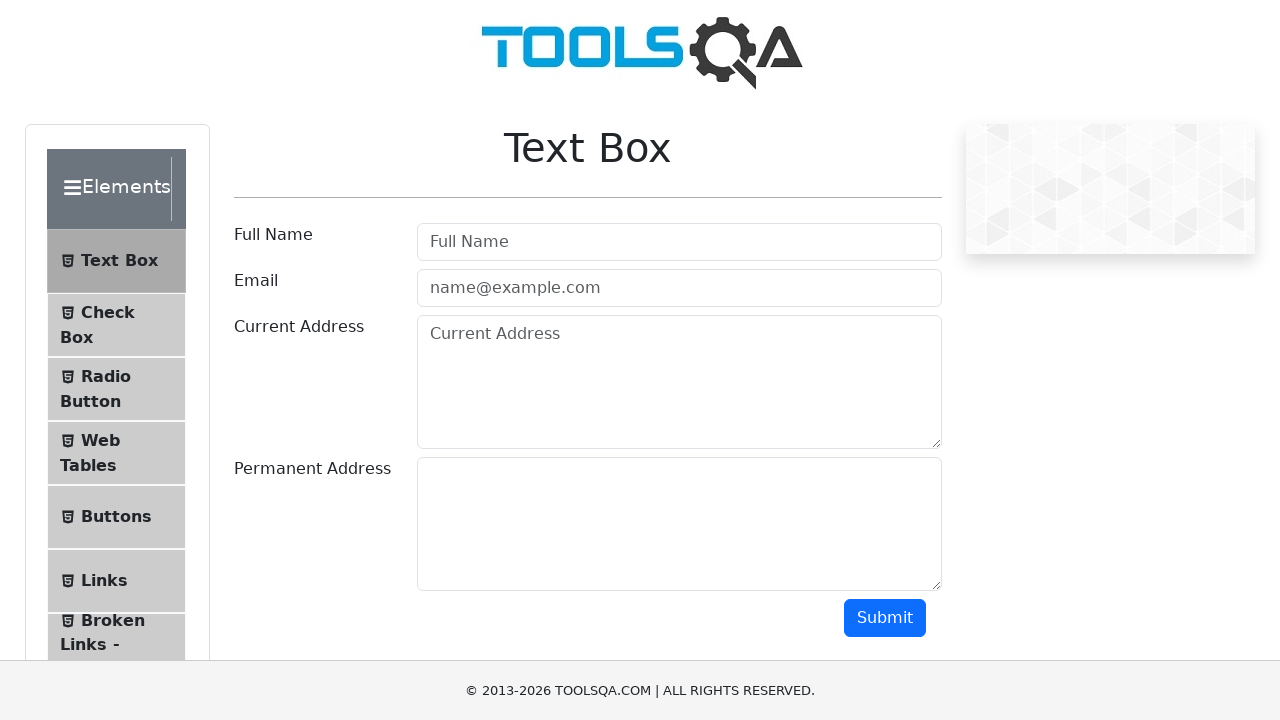

Filled userName field with 'Gui da Silva' on #userName
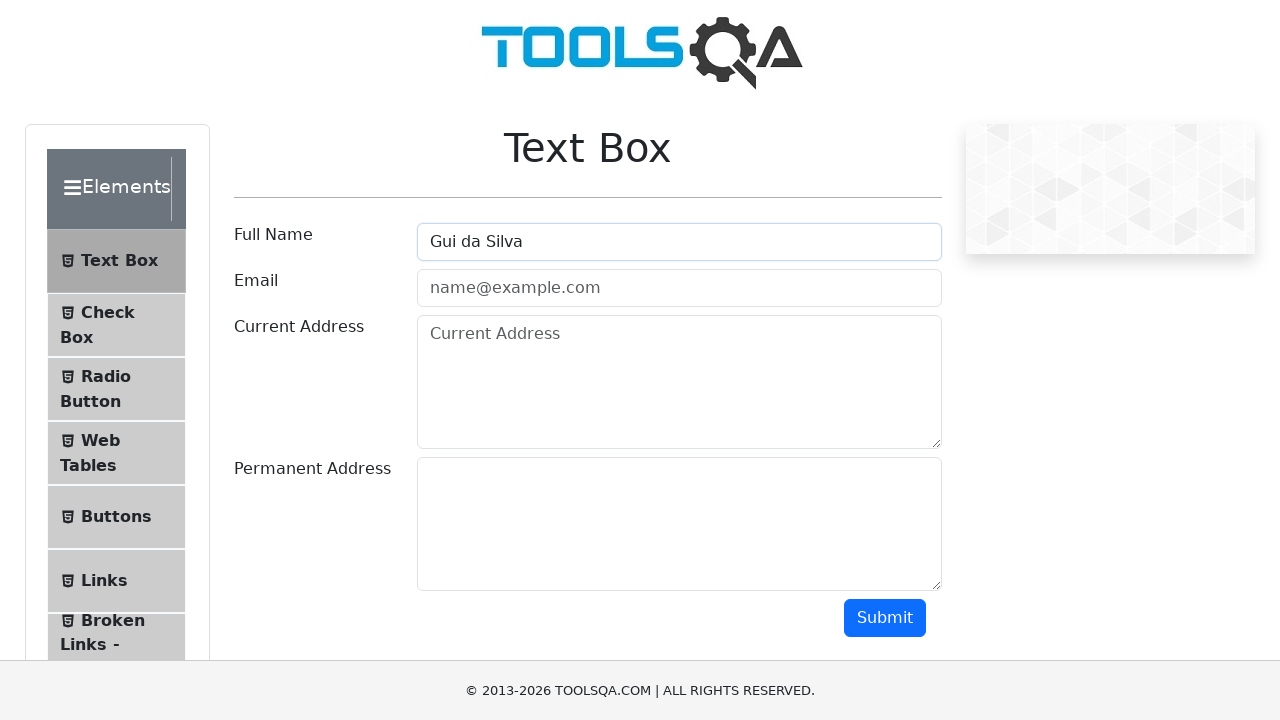

Filled userEmail field with 'gui@gmail.com' on #userEmail
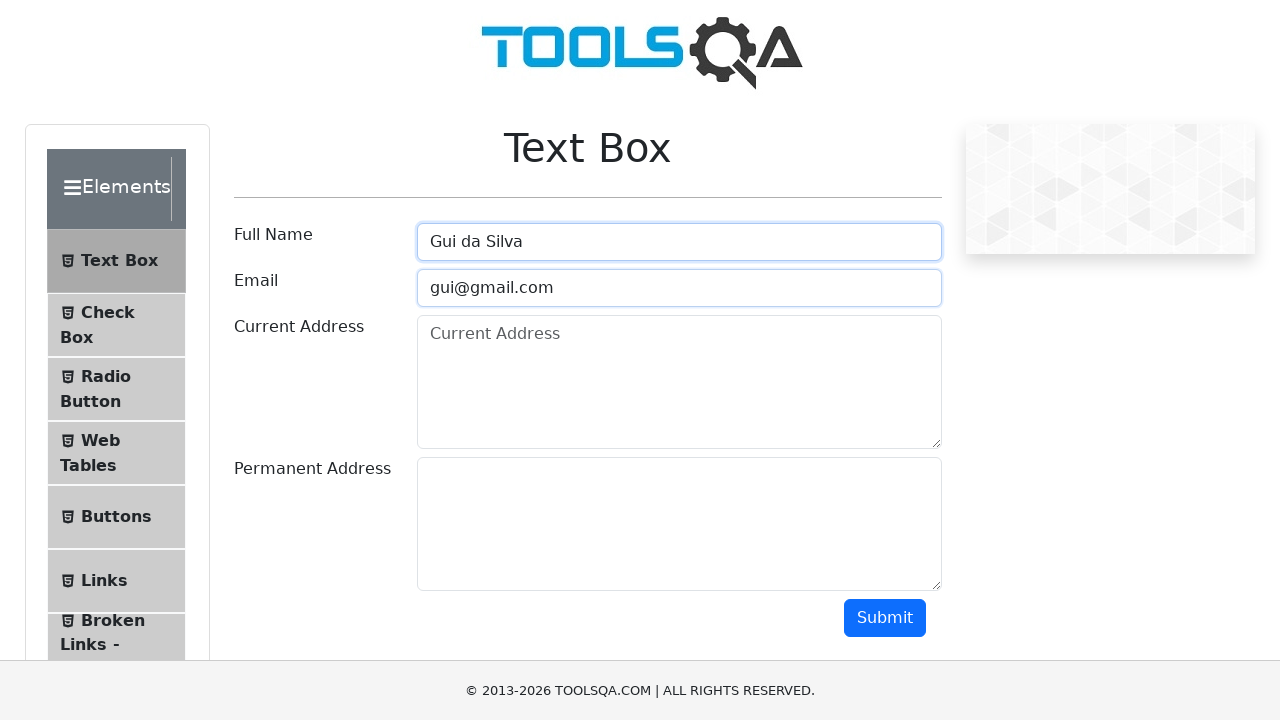

Filled currentAddress field with 'Rua Y, 123' on #currentAddress
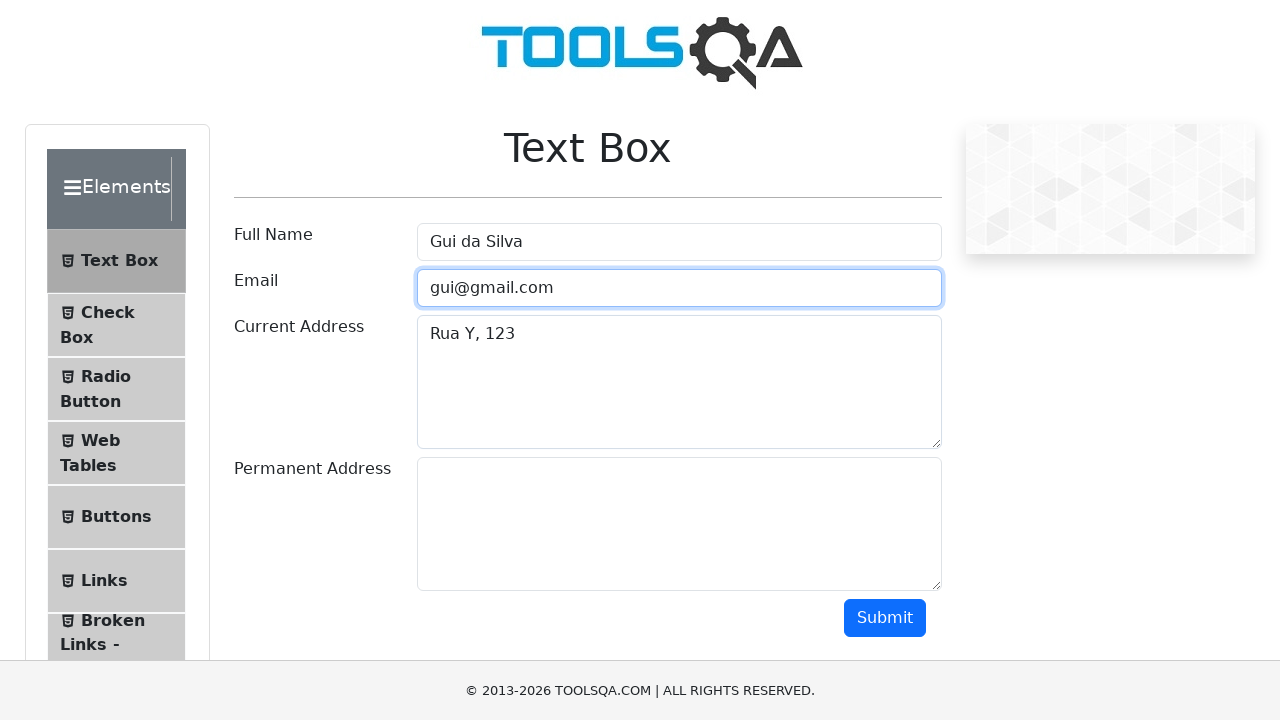

Filled permanentAddress field with 'Rua Z, 523' on #permanentAddress
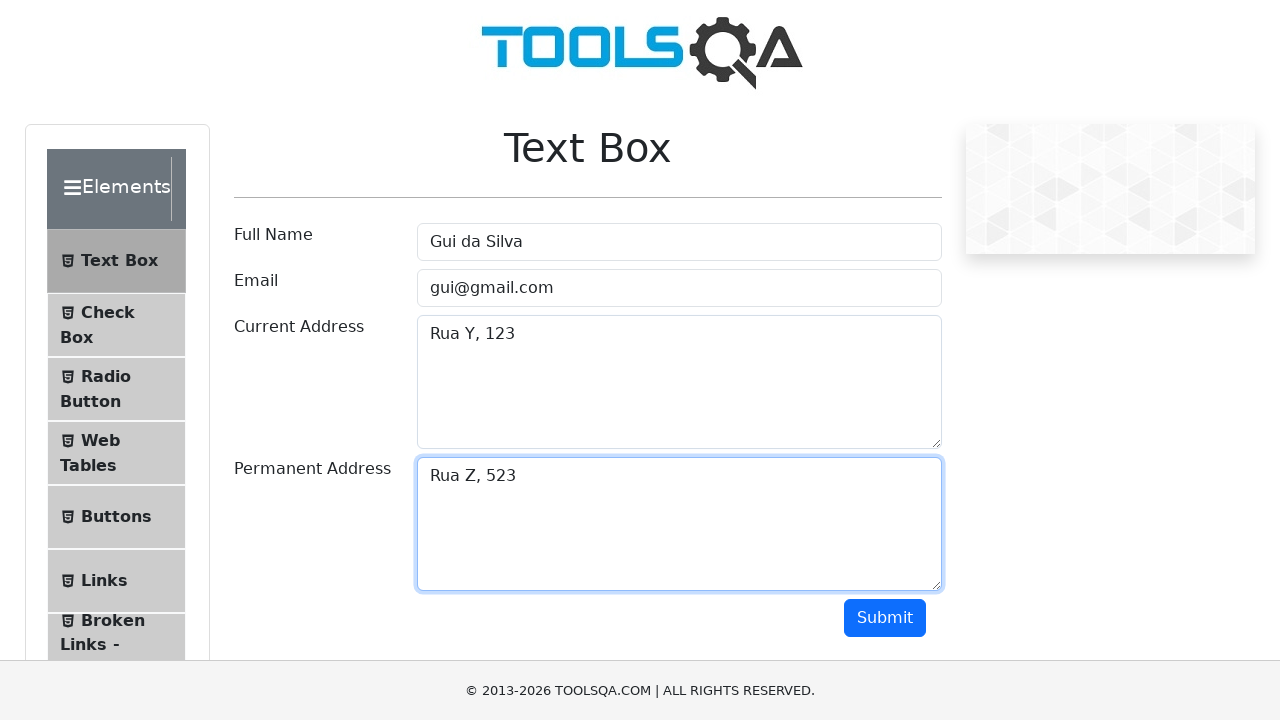

Clicked submit button to submit the form at (885, 618) on #submit
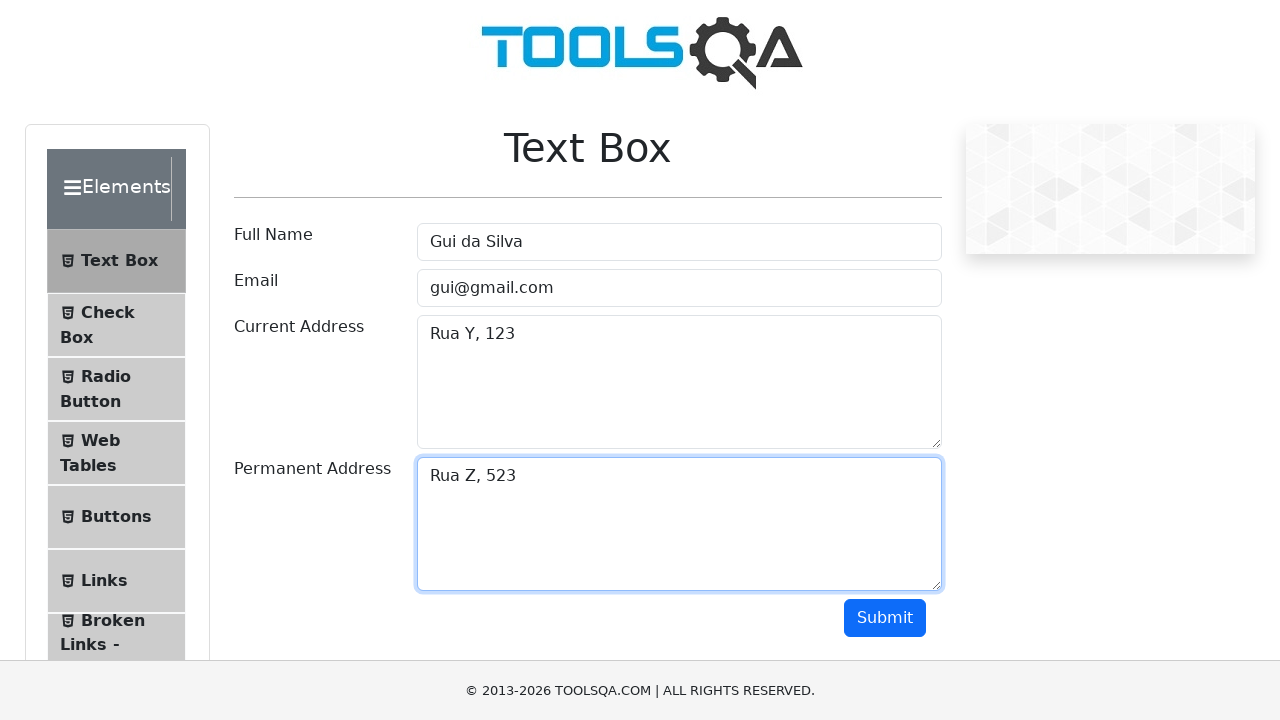

Located output element
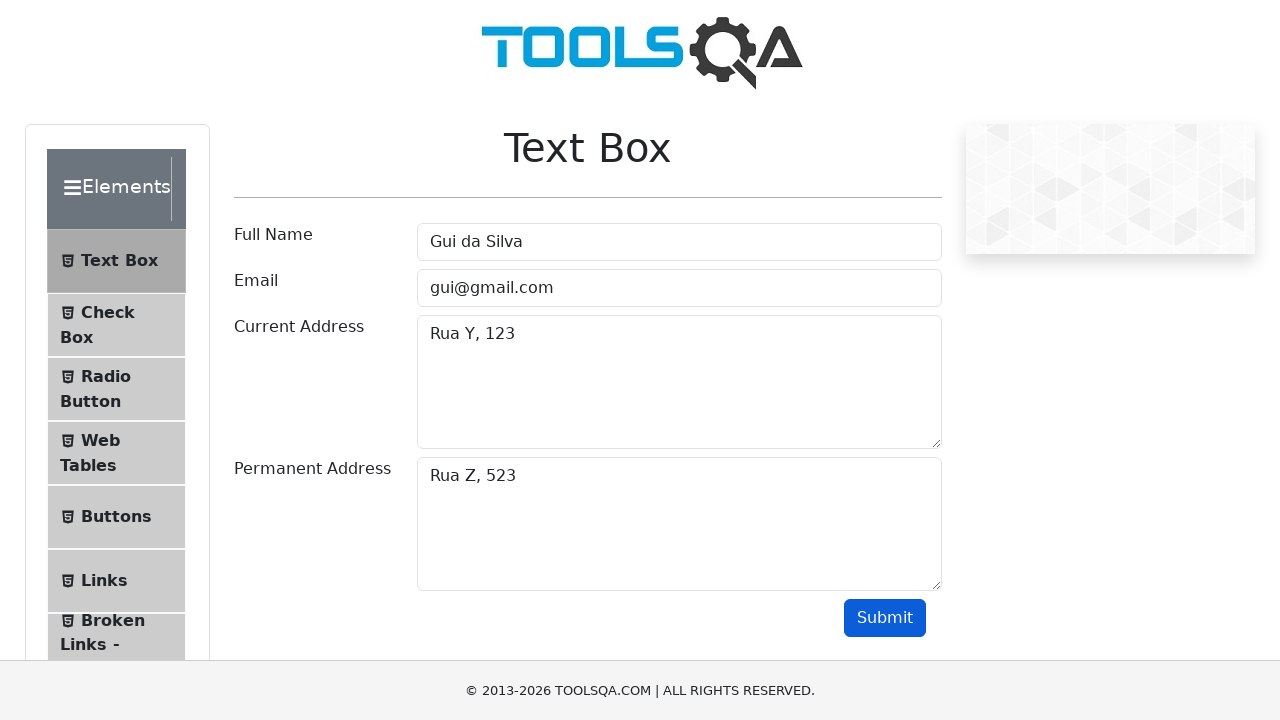

Verified output contains 'Gui da Silva'
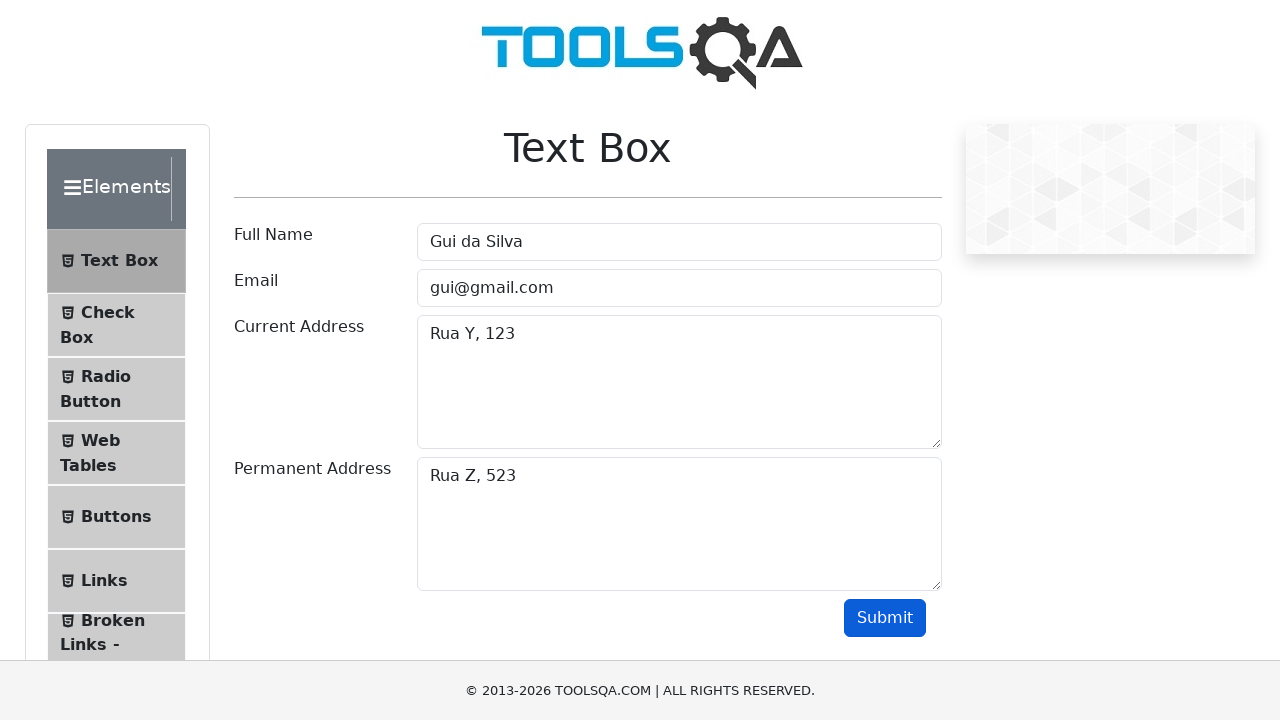

Verified output contains 'gui@gmail.com'
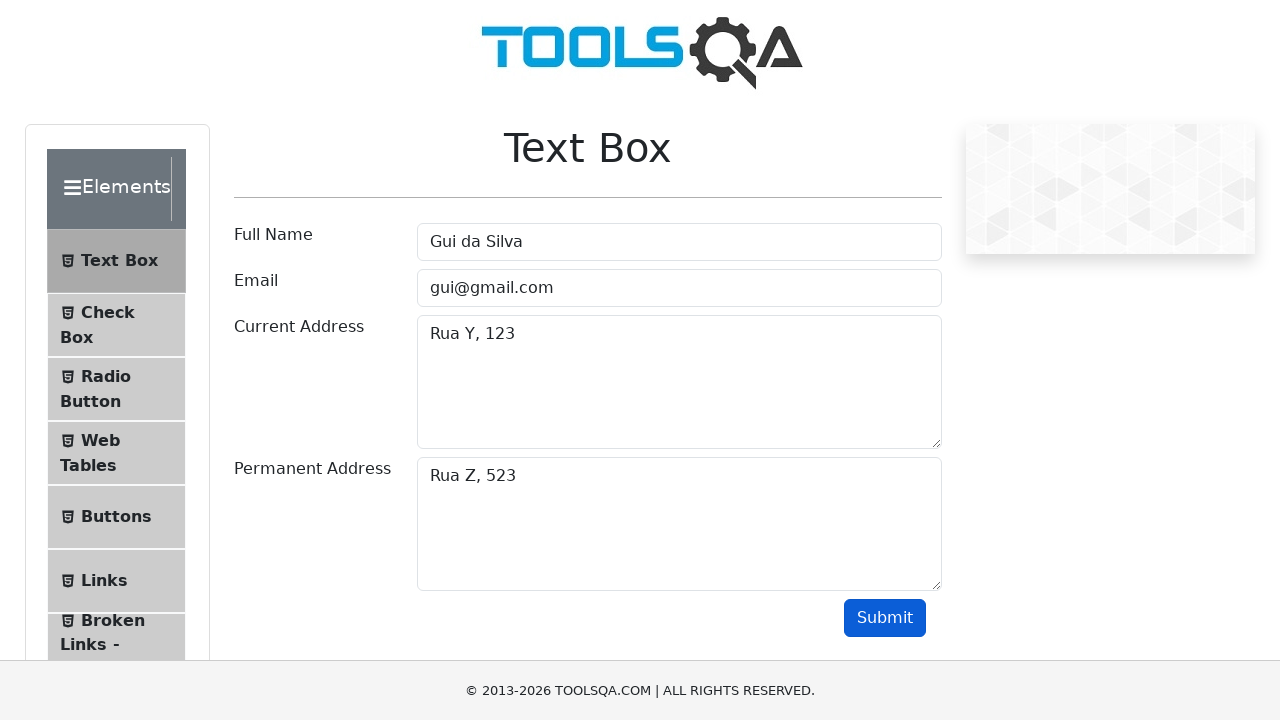

Verified output contains 'Rua Y, 123'
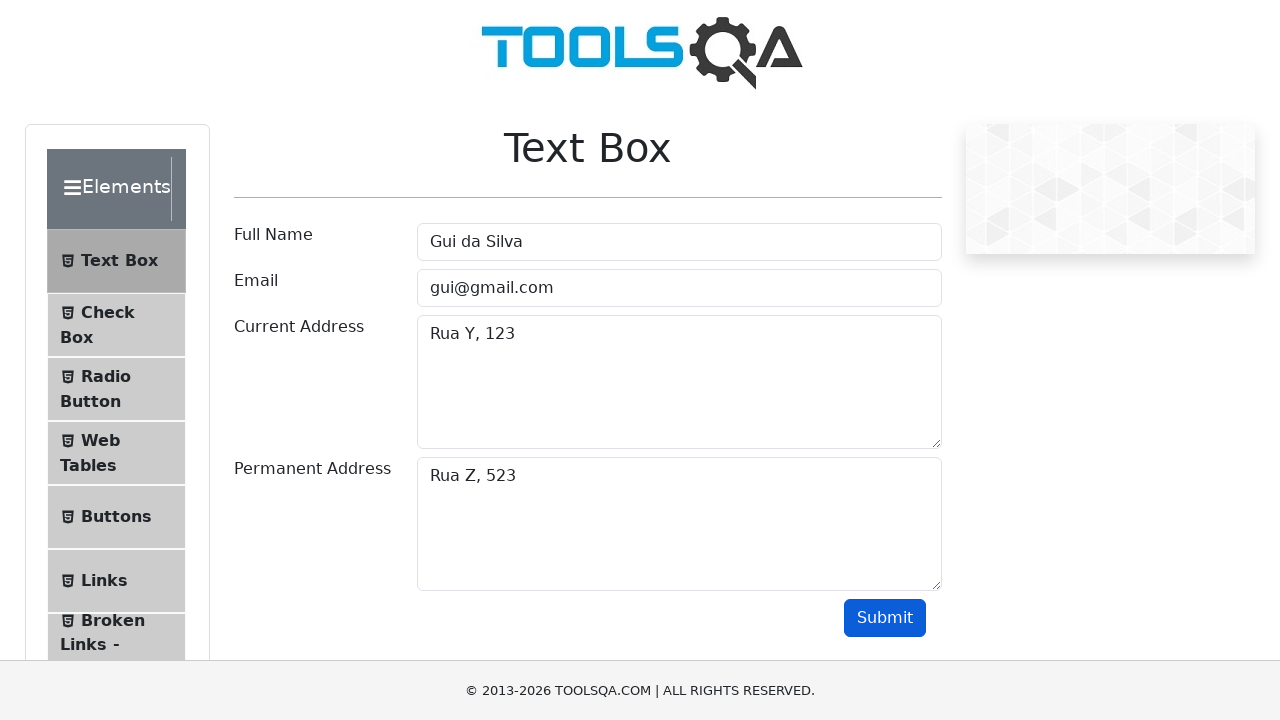

Verified output contains 'Rua Z, 523'
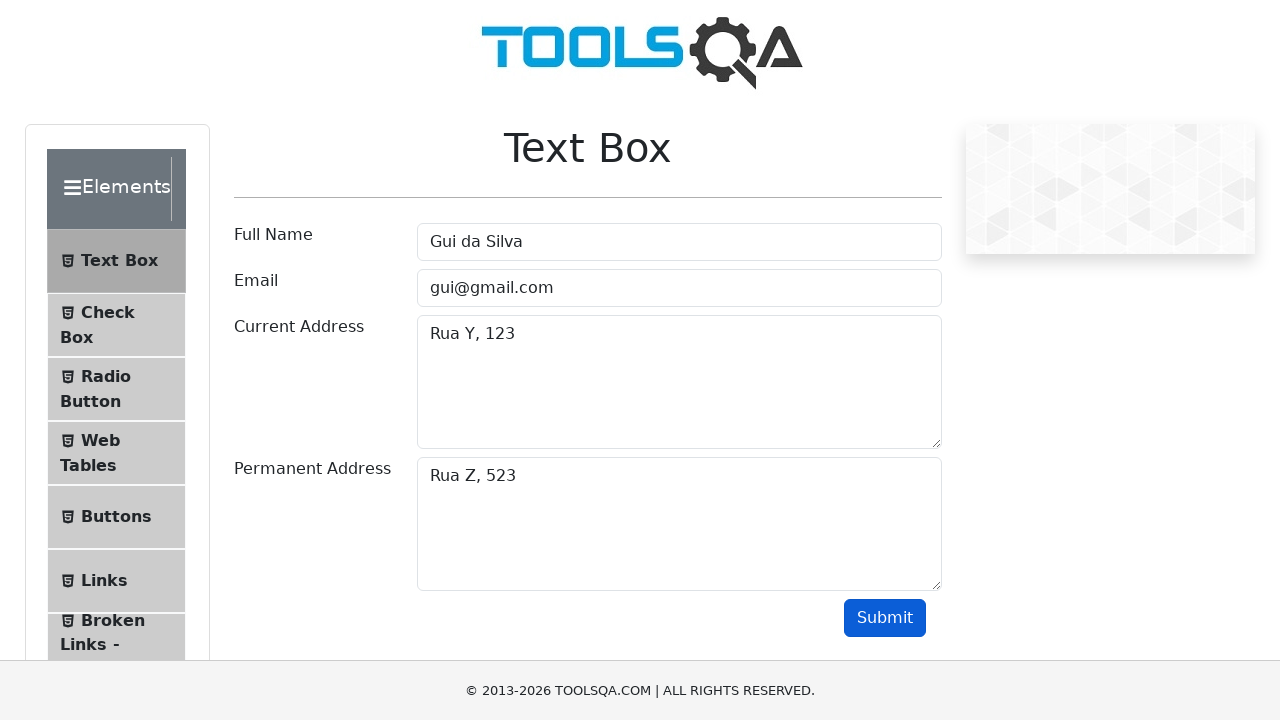

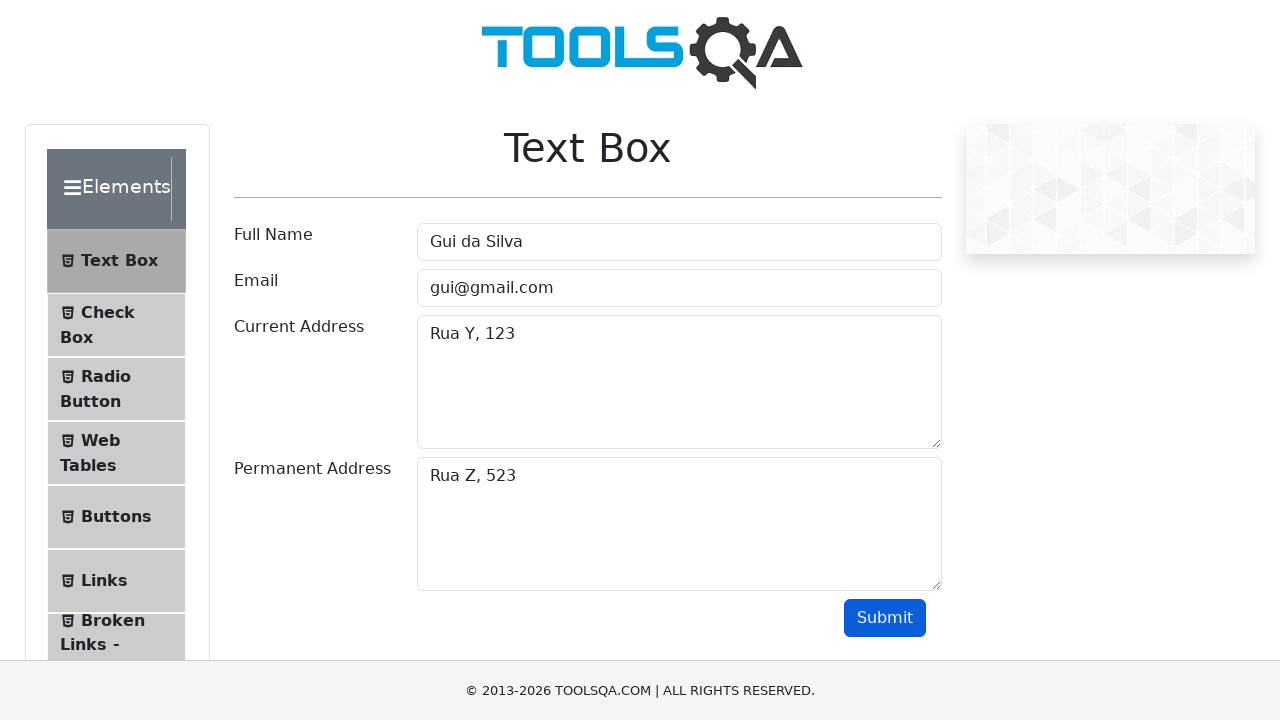